Tests form interactions using label-based locators by clicking a checkbox, checking a radio button for employment status, and selecting a gender option from a dropdown.

Starting URL: https://rahulshettyacademy.com/angularpractice

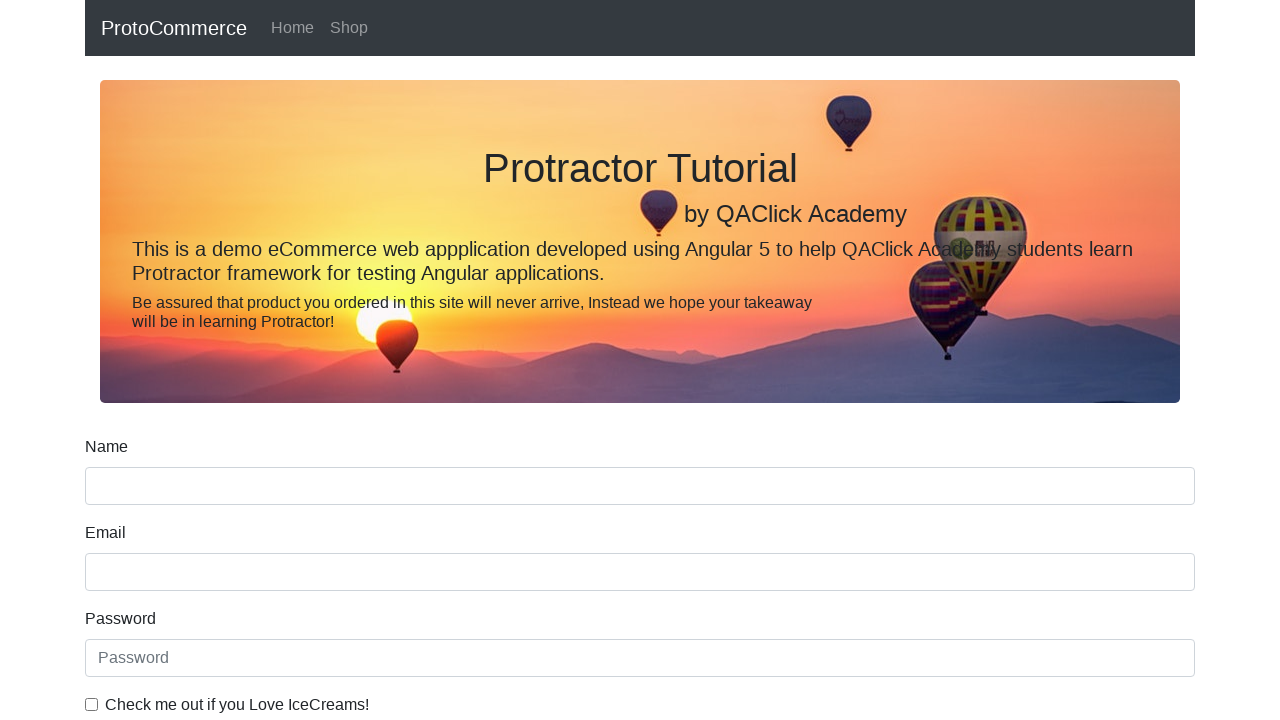

Navigated to Angular practice form page
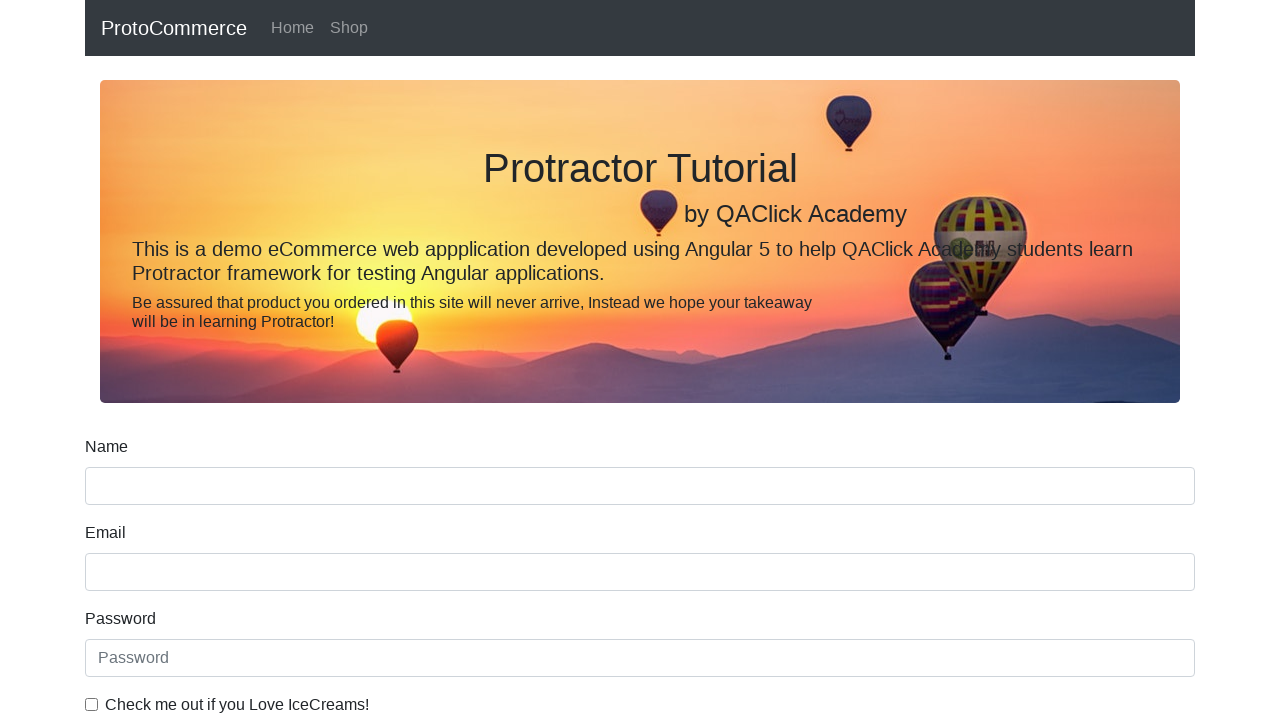

Clicked ice cream checkbox using label locator at (92, 704) on internal:label="Check me out if you Love IceCreams!"i
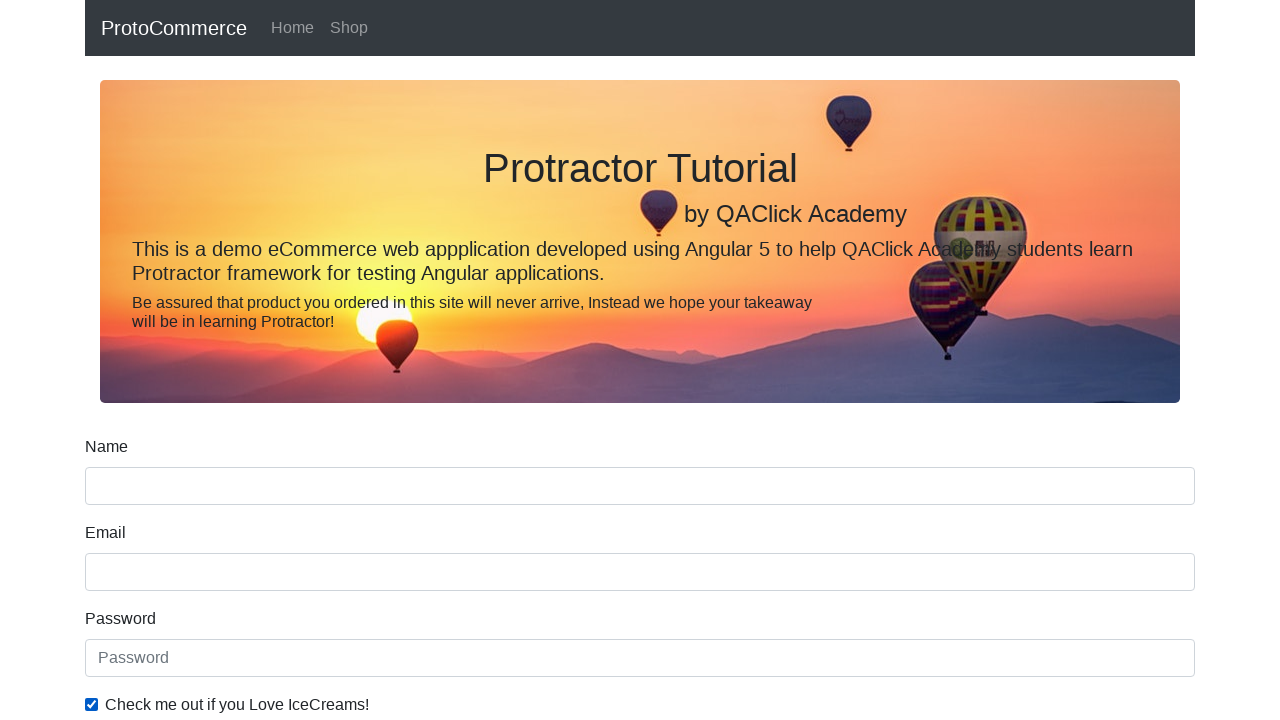

Selected 'Employed' radio button using label locator at (326, 360) on internal:label="Employed"i
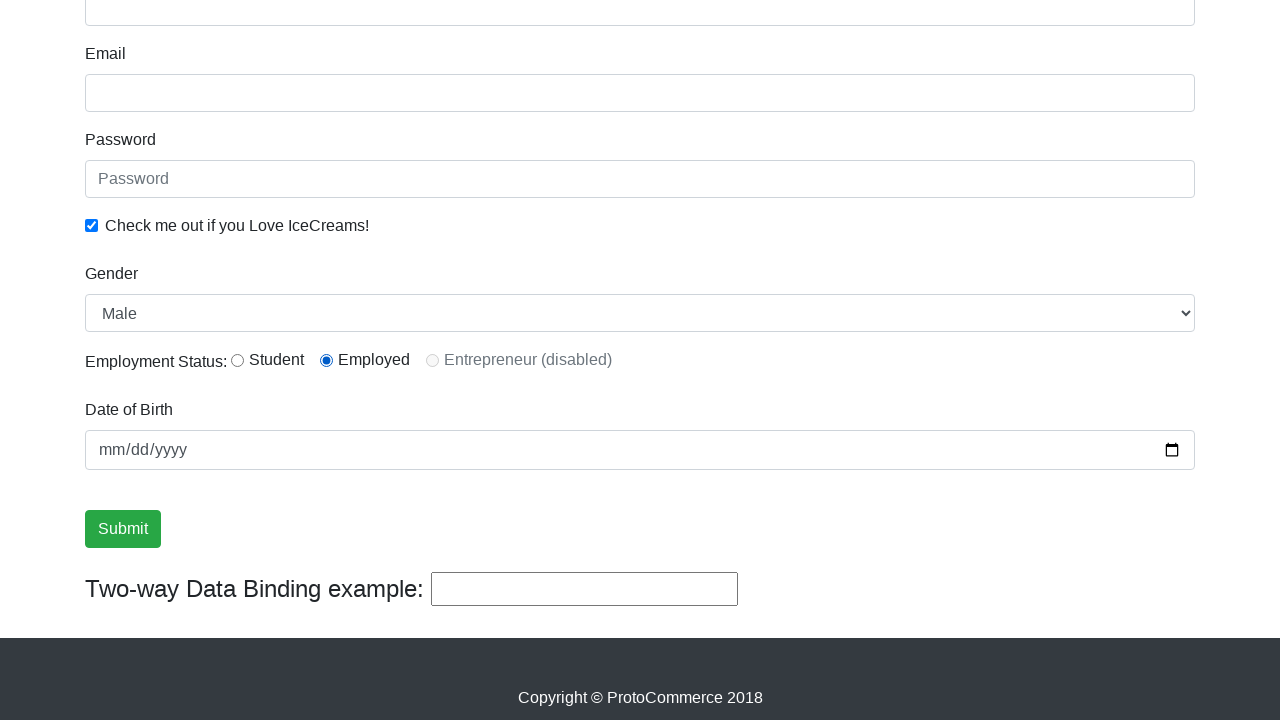

Selected 'Female' from gender dropdown using label locator on internal:label="Gender"i
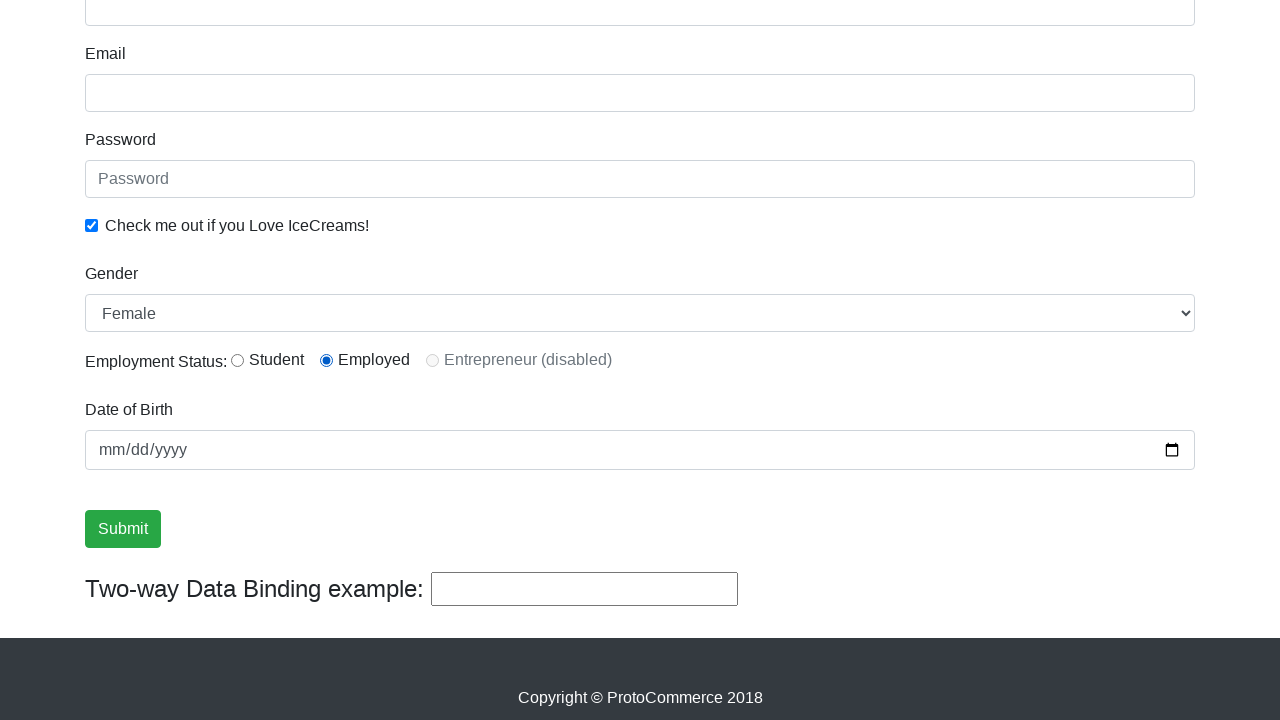

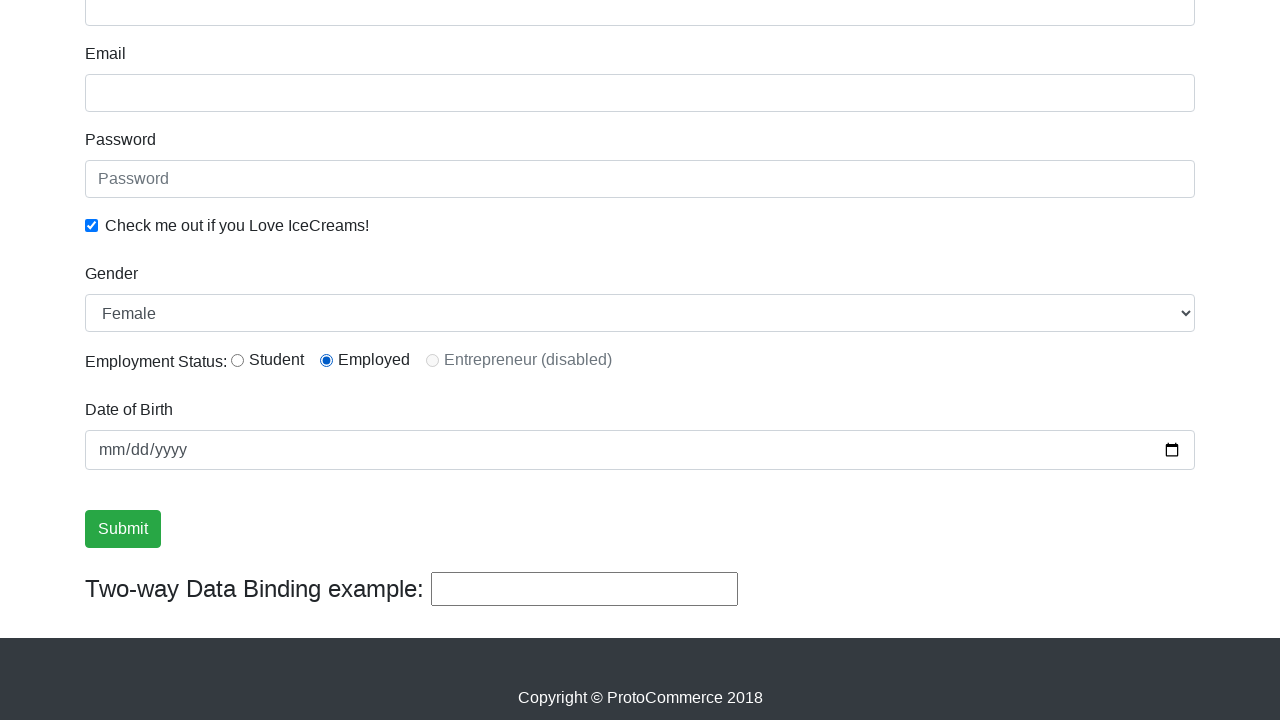